Tests page scrolling functionality by scrolling down twice and then scrolling back up once on the Triotend website

Starting URL: http://triotend.com/

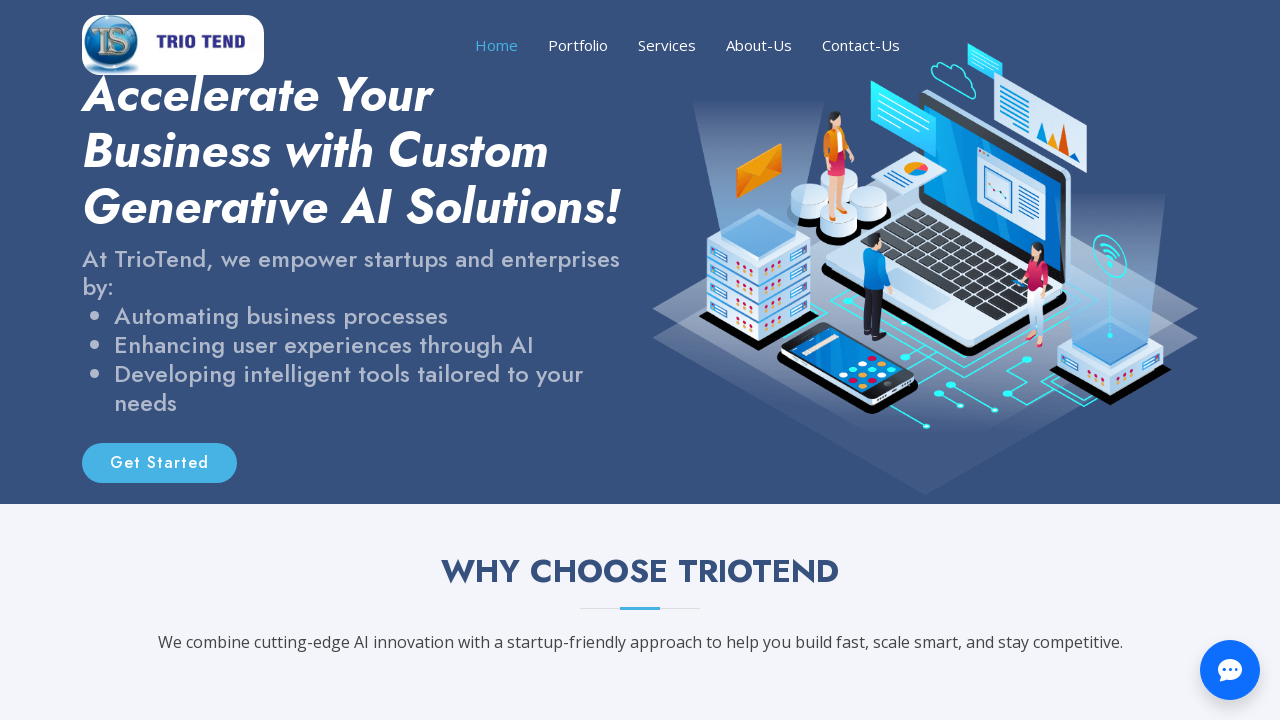

Scrolled down page using PageDown key
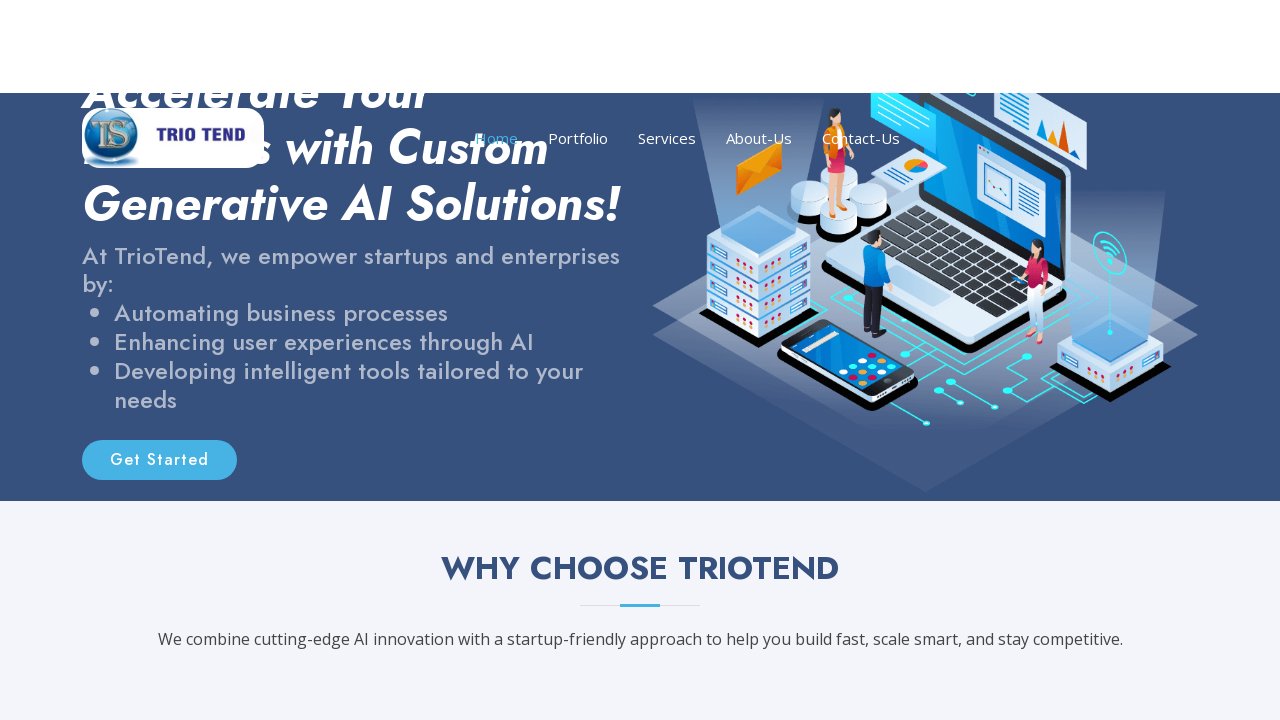

Waited 1 second after first scroll
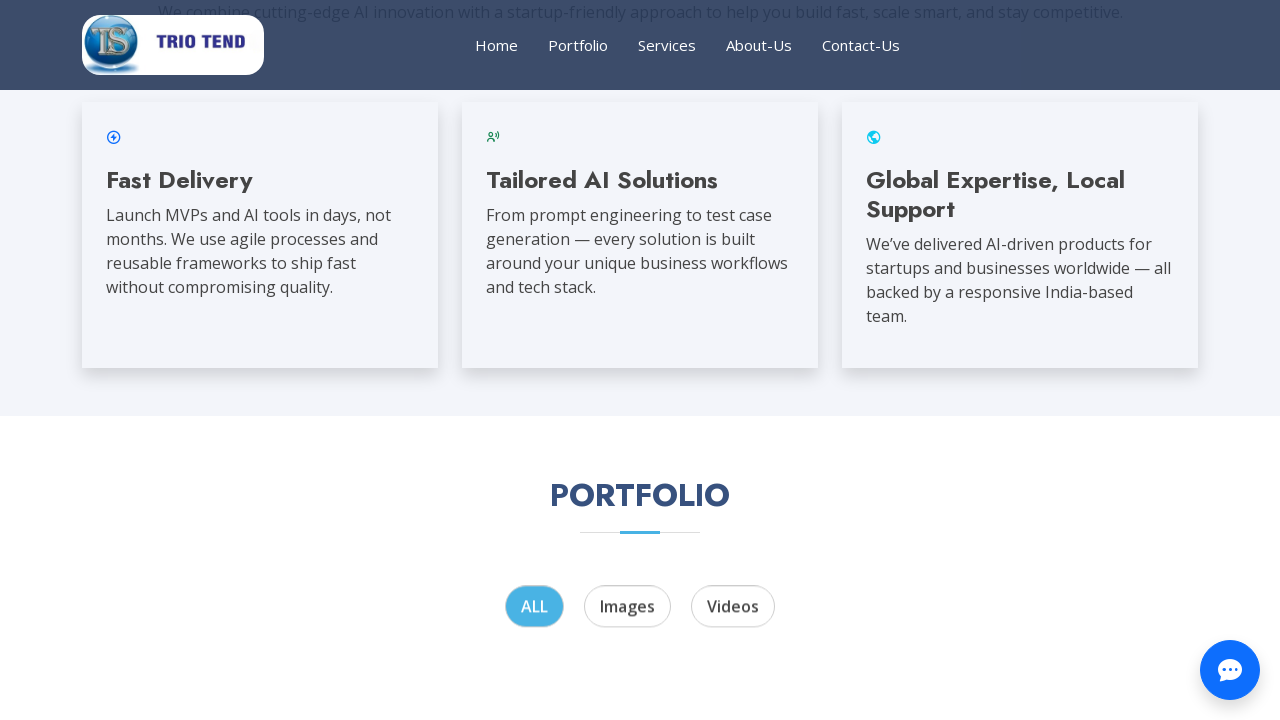

Scrolled down page again using PageDown key
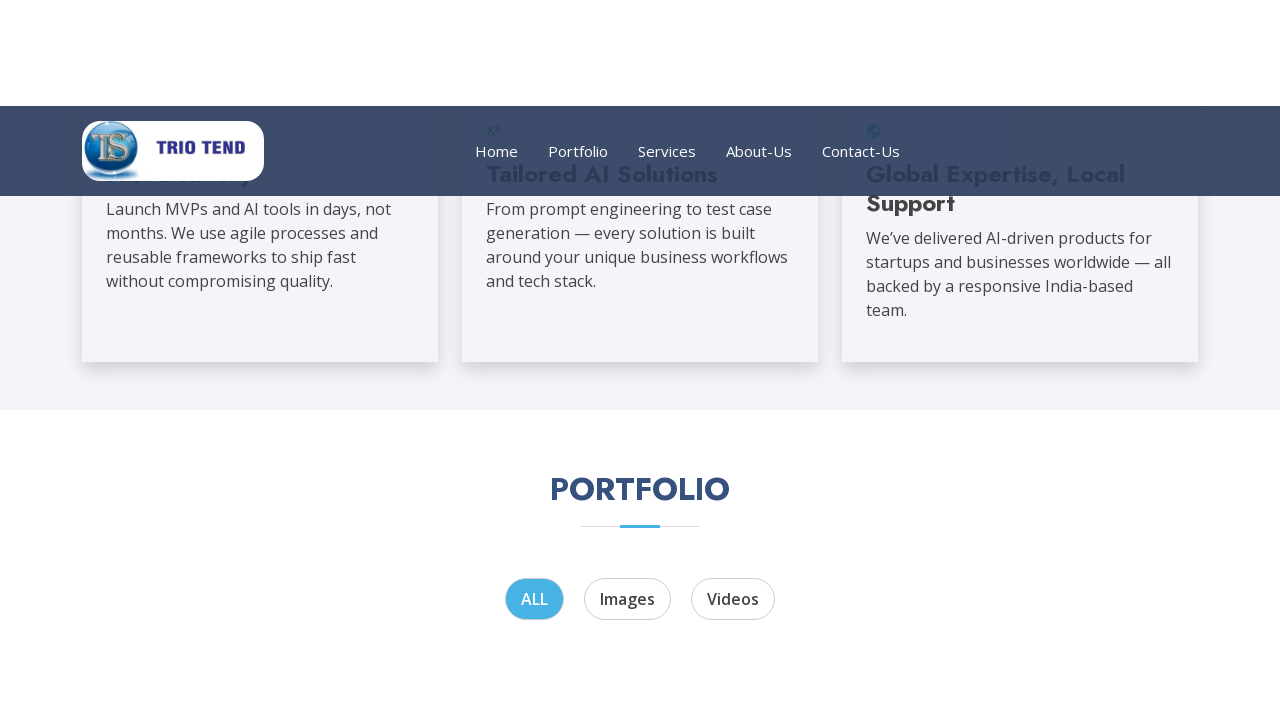

Waited 1 second after second scroll
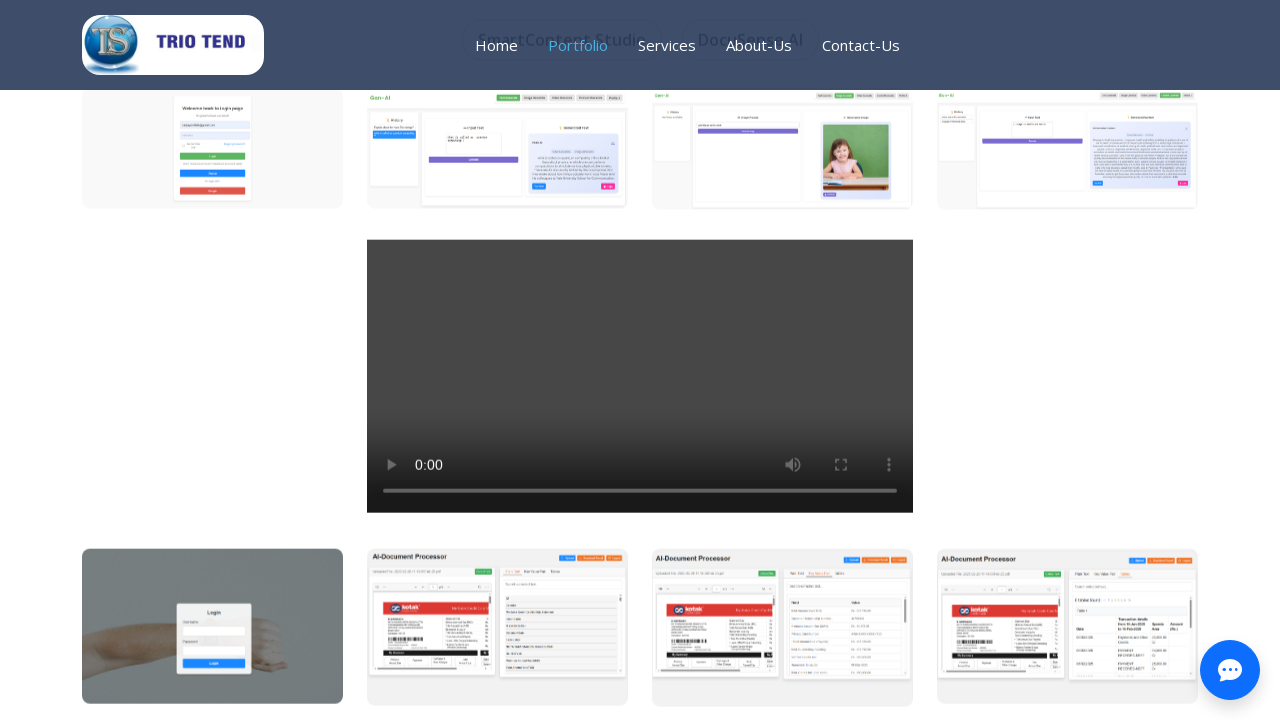

Scrolled back up page using PageUp key
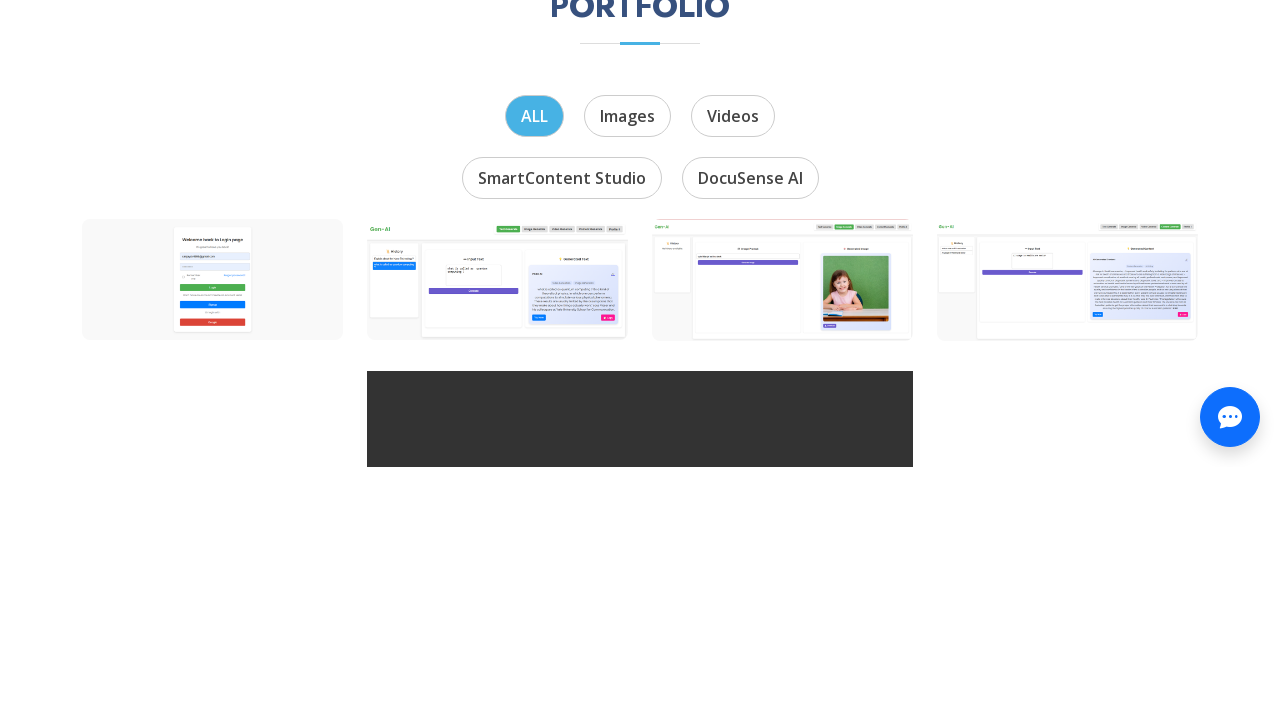

Waited 1 second after scrolling back up
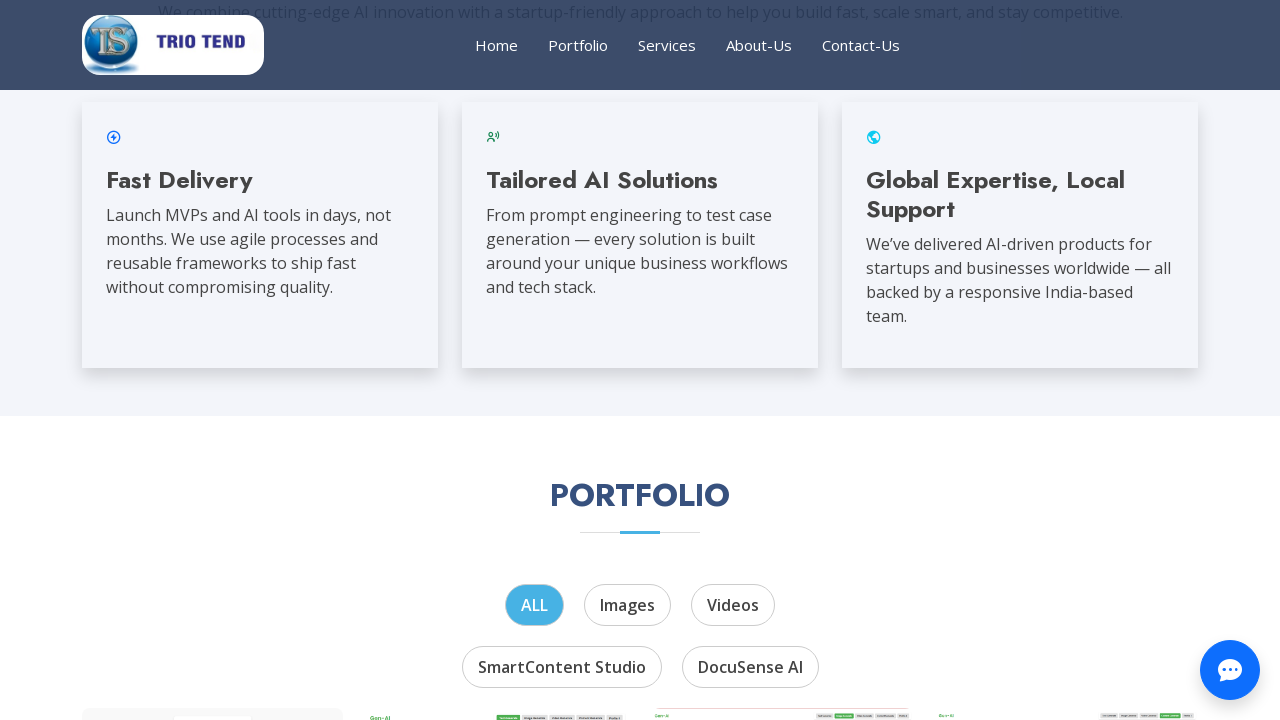

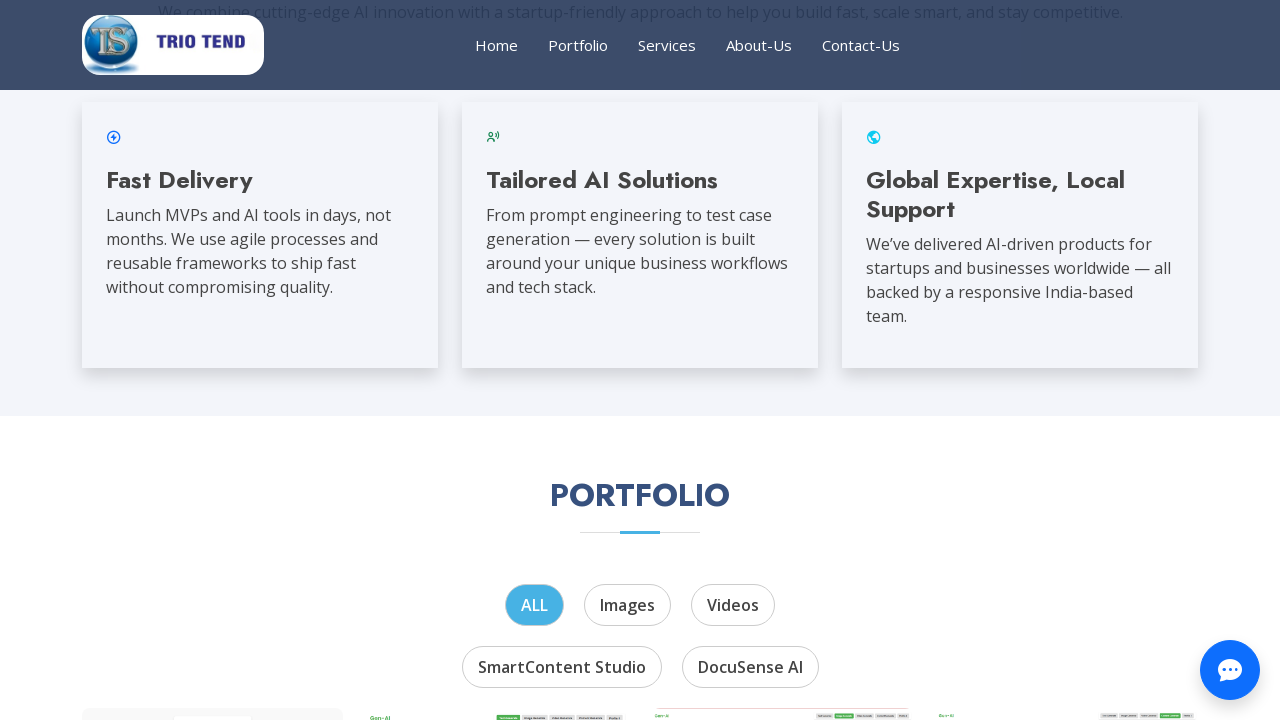